Tests e-commerce functionality by adding specific grocery items (Brocolli, Cucumber, Beetroot, Carrot) to cart, proceeding to checkout, applying a promo code, and verifying the promo message is displayed.

Starting URL: https://rahulshettyacademy.com/seleniumPractise/#/

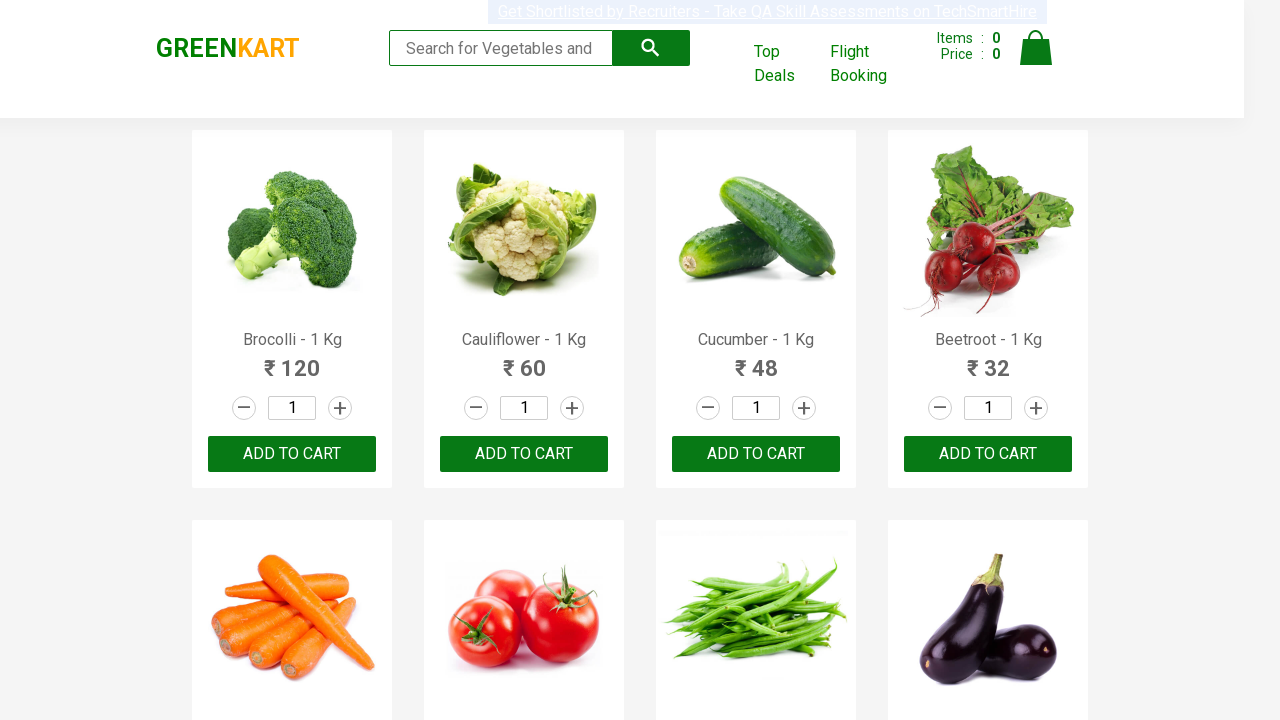

Waited for product names to load on the page
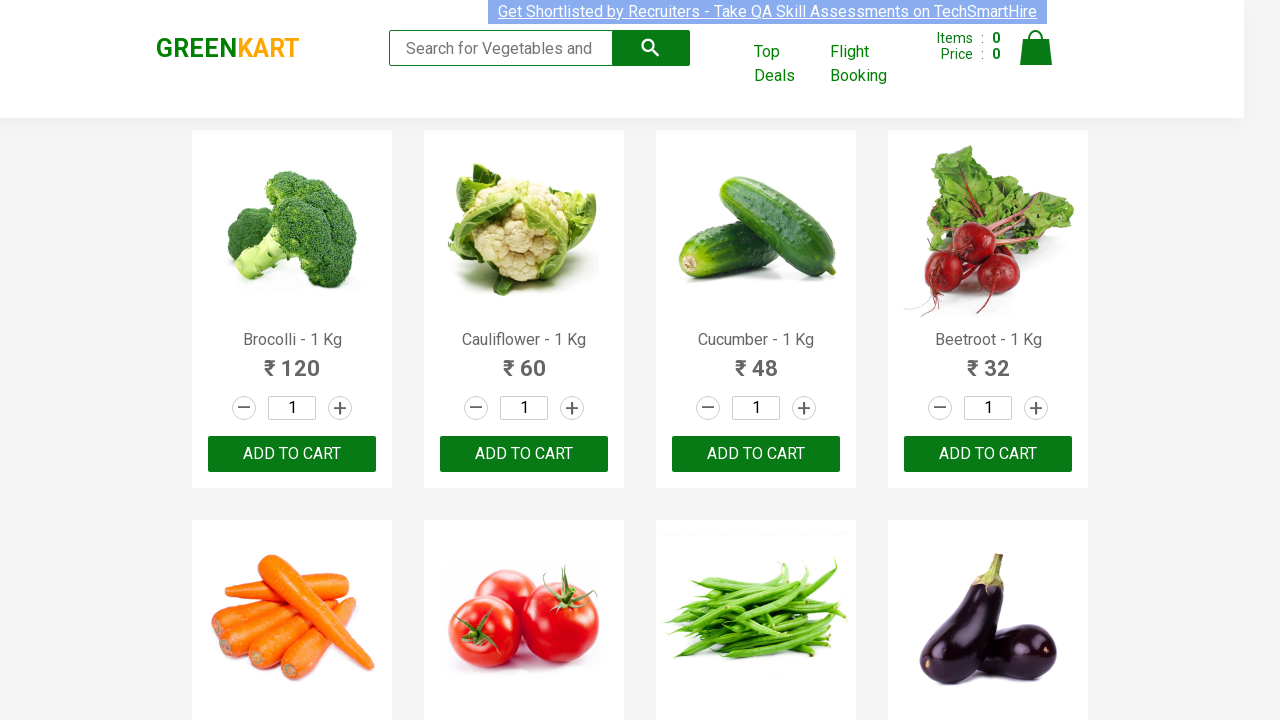

Retrieved all product name elements from the page
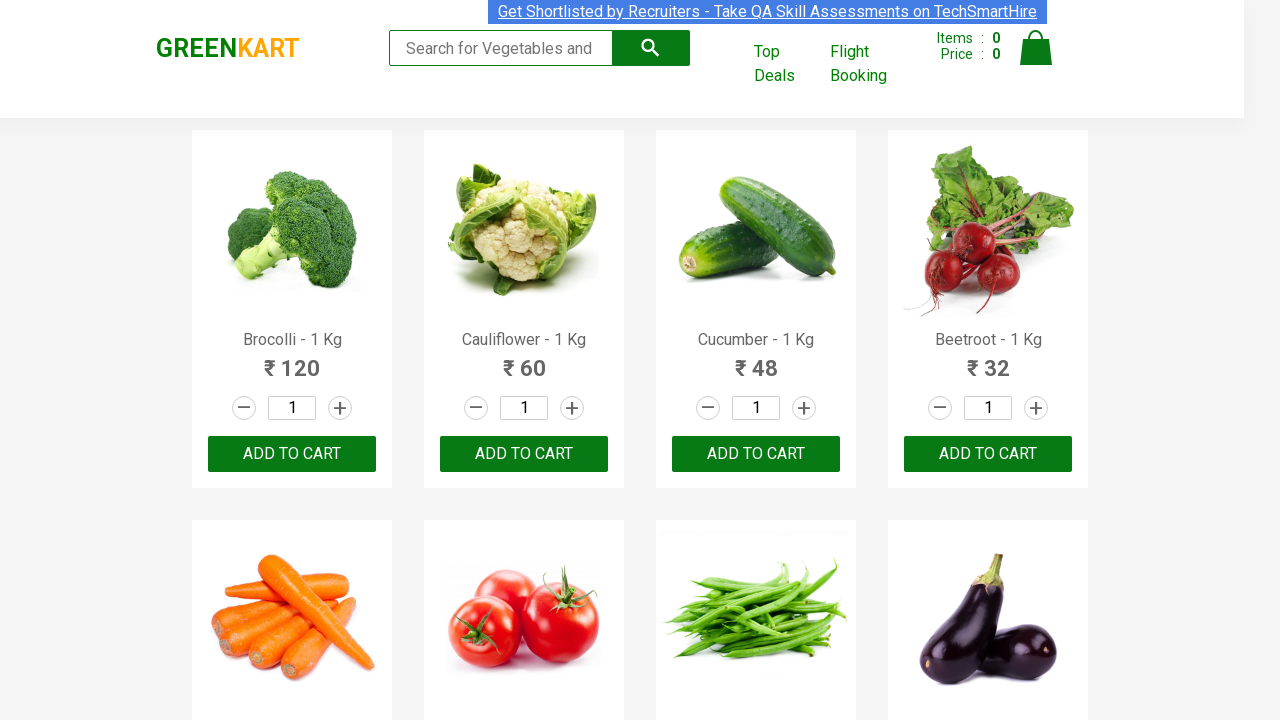

Retrieved all add to cart buttons for products
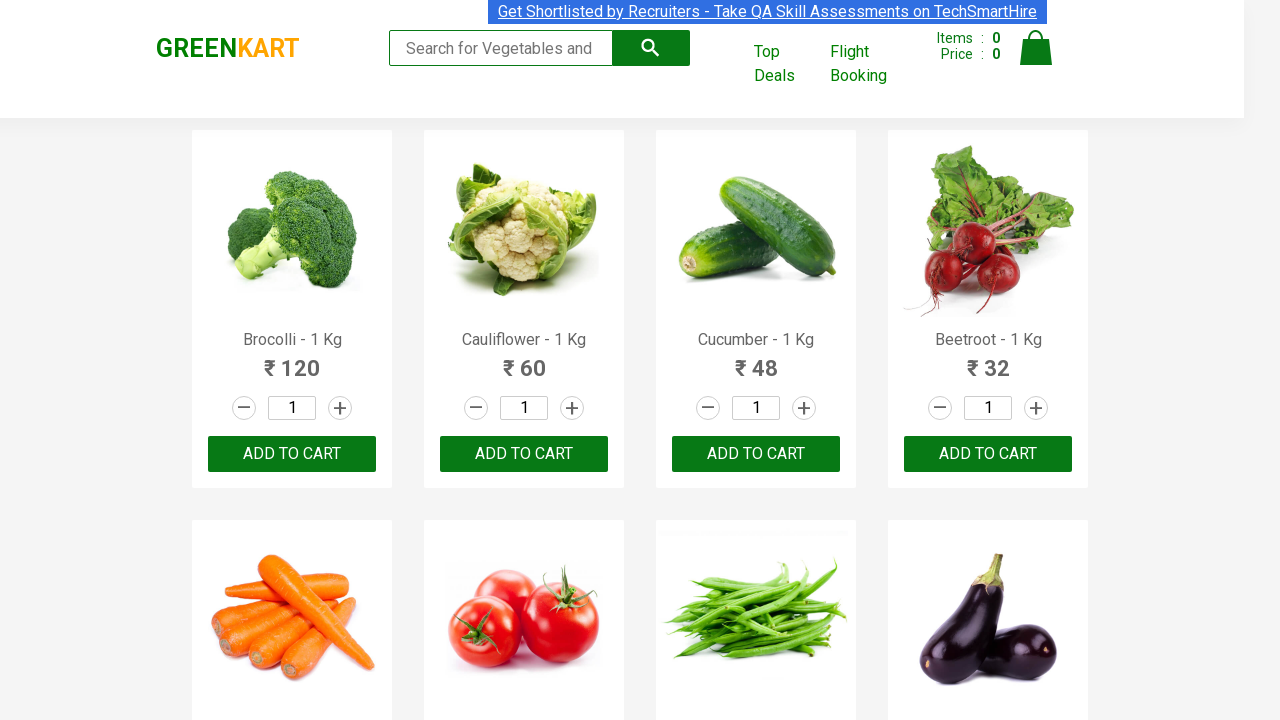

Added 'Brocolli' to cart at (292, 454) on xpath=//div[@class='product-action']/button >> nth=0
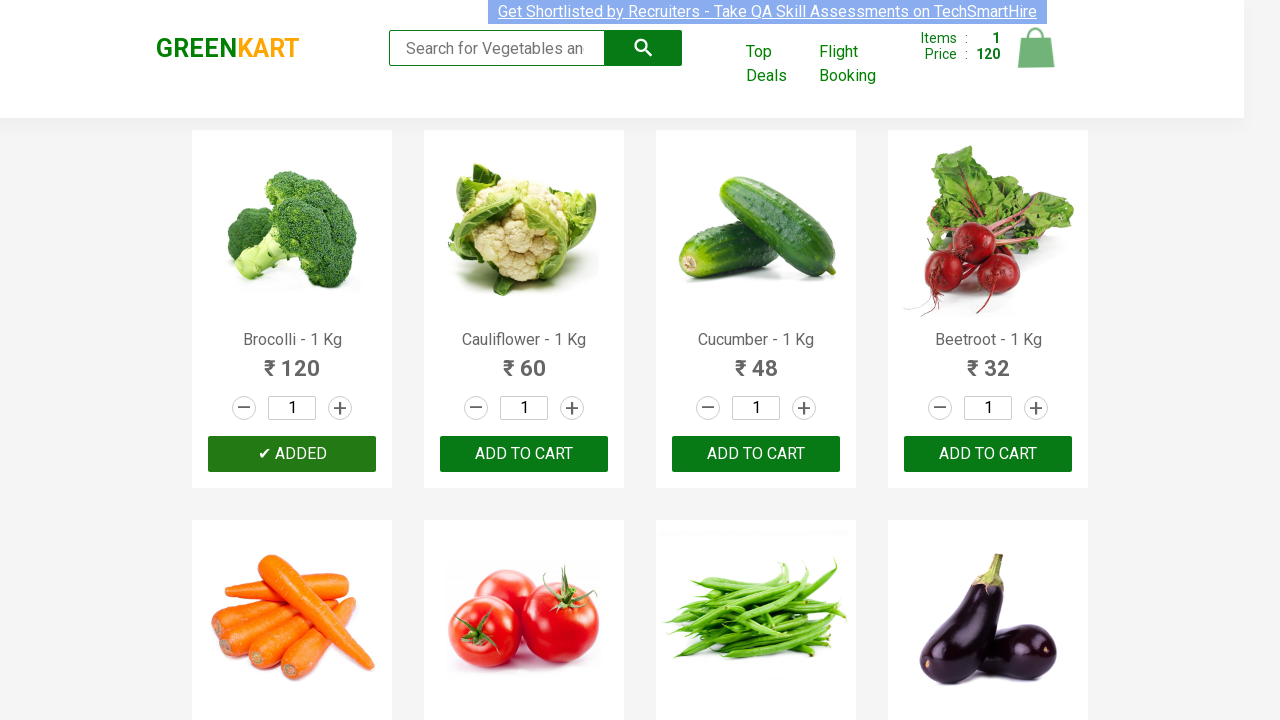

Added 'Cucumber' to cart at (756, 454) on xpath=//div[@class='product-action']/button >> nth=2
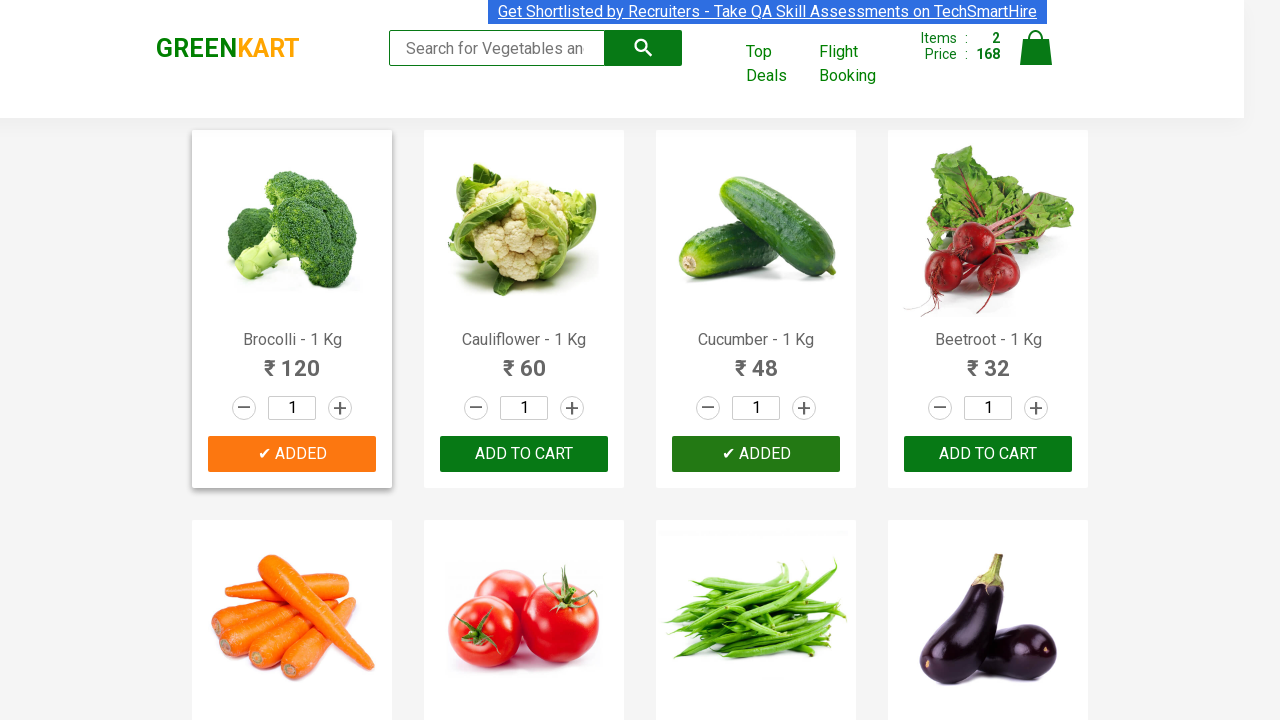

Added 'Beetroot' to cart at (988, 454) on xpath=//div[@class='product-action']/button >> nth=3
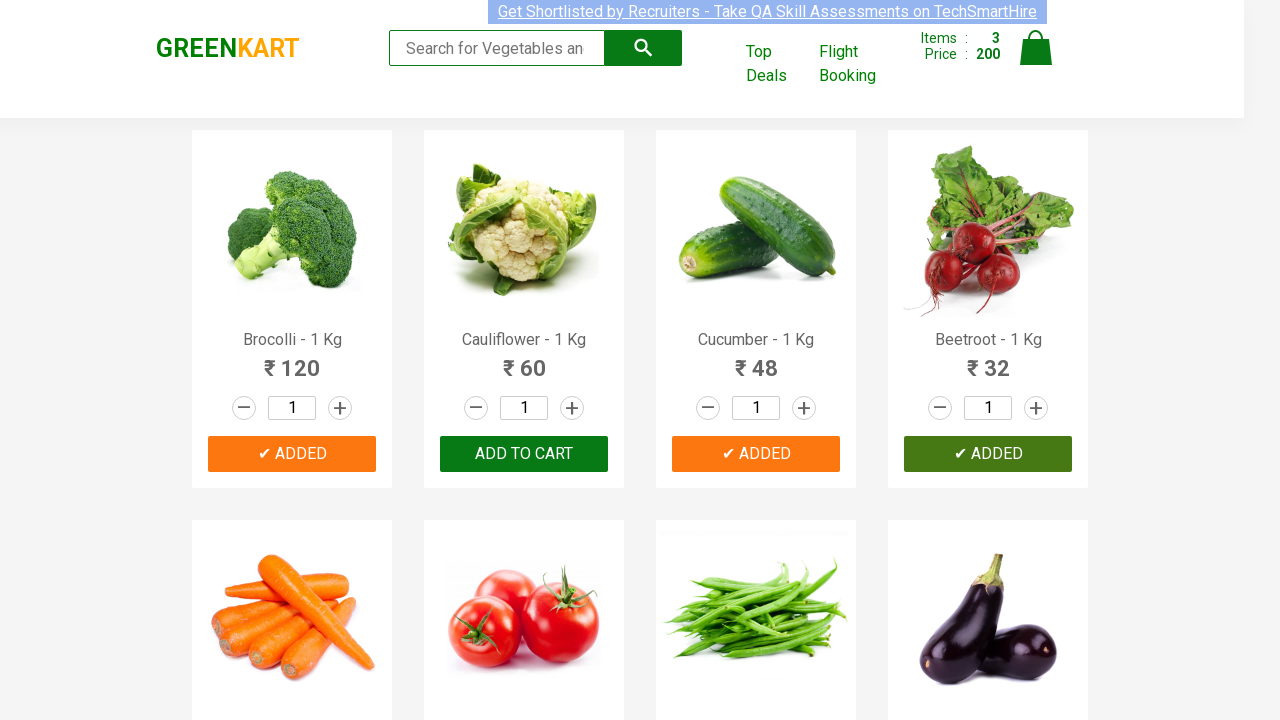

Added 'Carrot' to cart at (292, 360) on xpath=//div[@class='product-action']/button >> nth=4
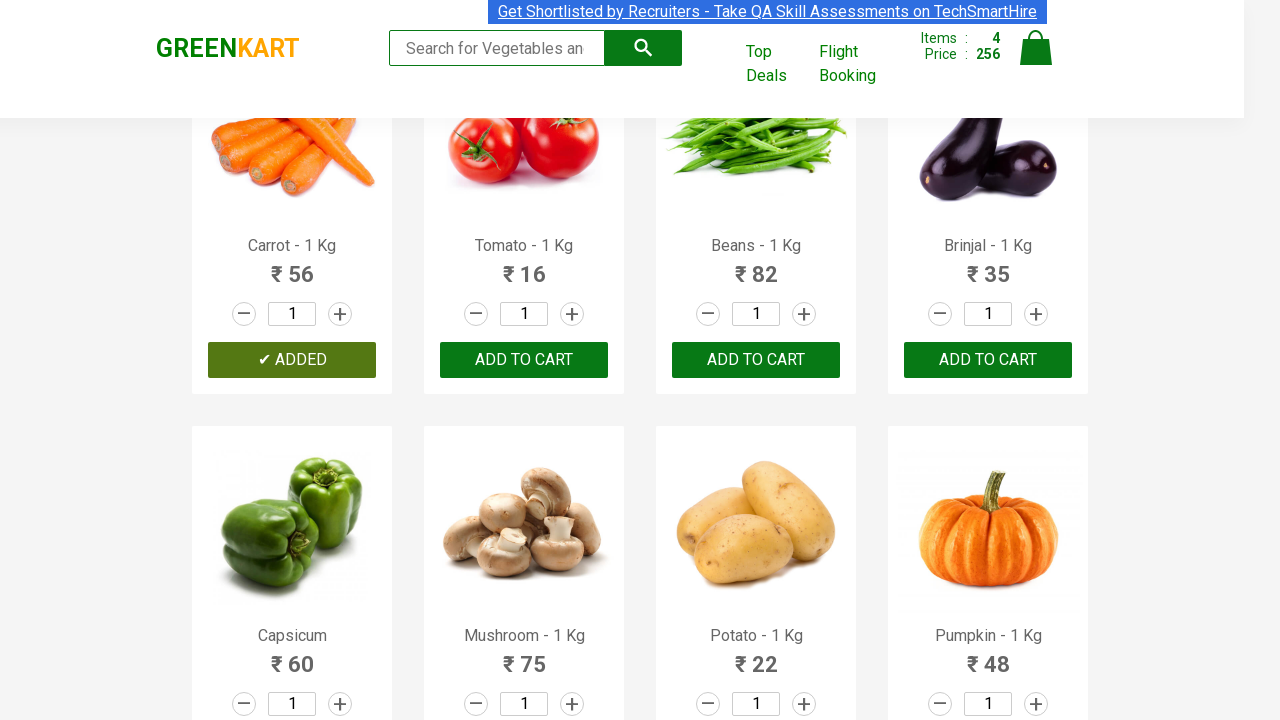

Clicked on cart icon to view cart at (1036, 48) on img[alt='Cart']
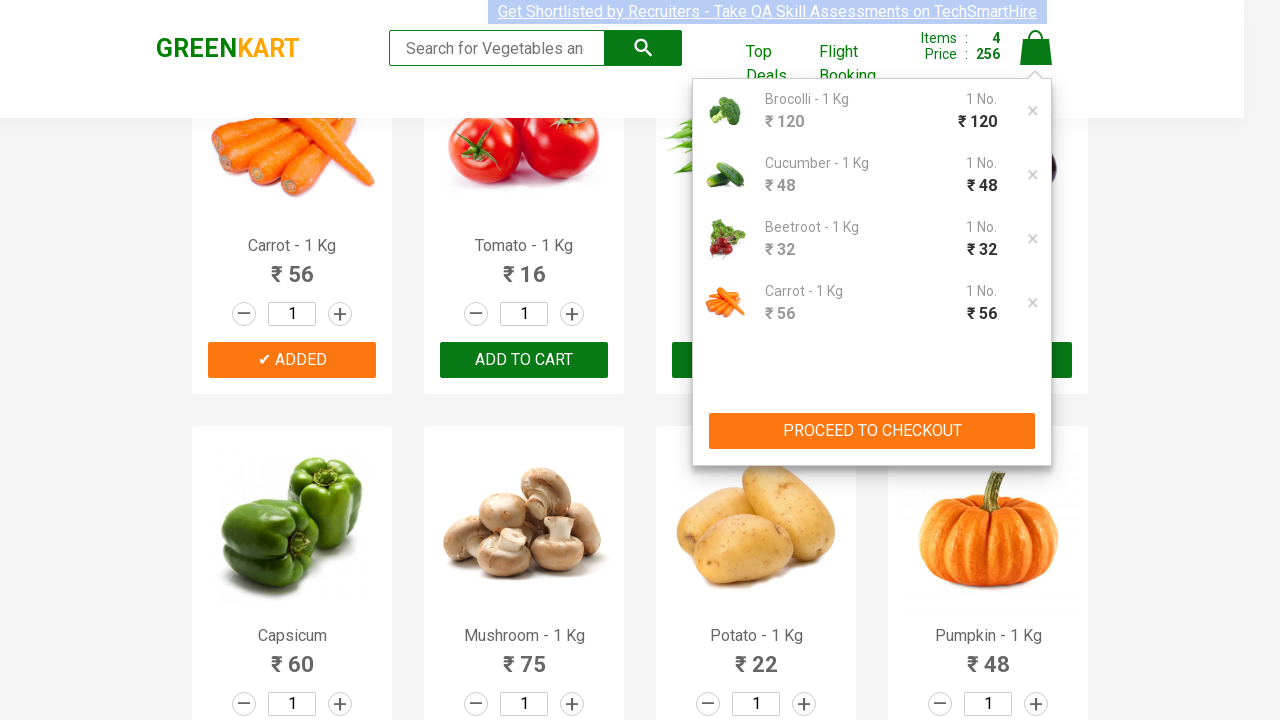

Clicked 'PROCEED TO CHECKOUT' button at (872, 431) on xpath=//button[contains(text(),'PROCEED TO CHECKOUT')]
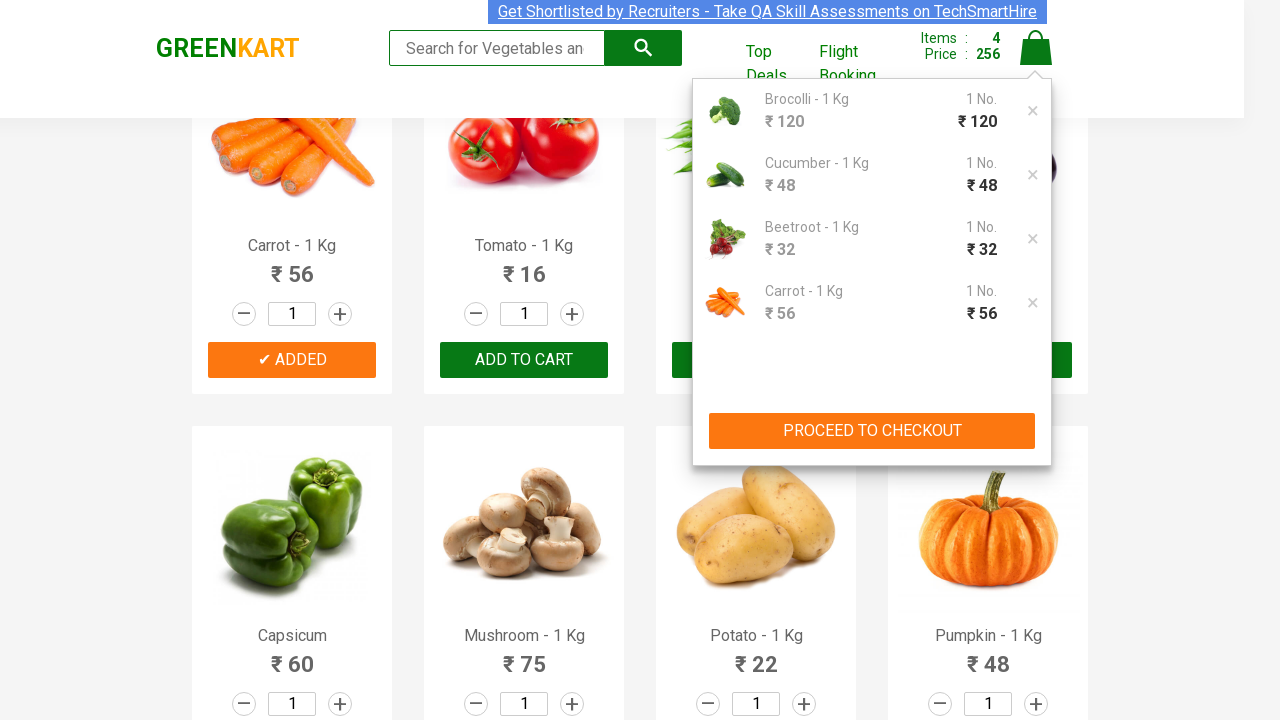

Waited for promo code input field to be visible
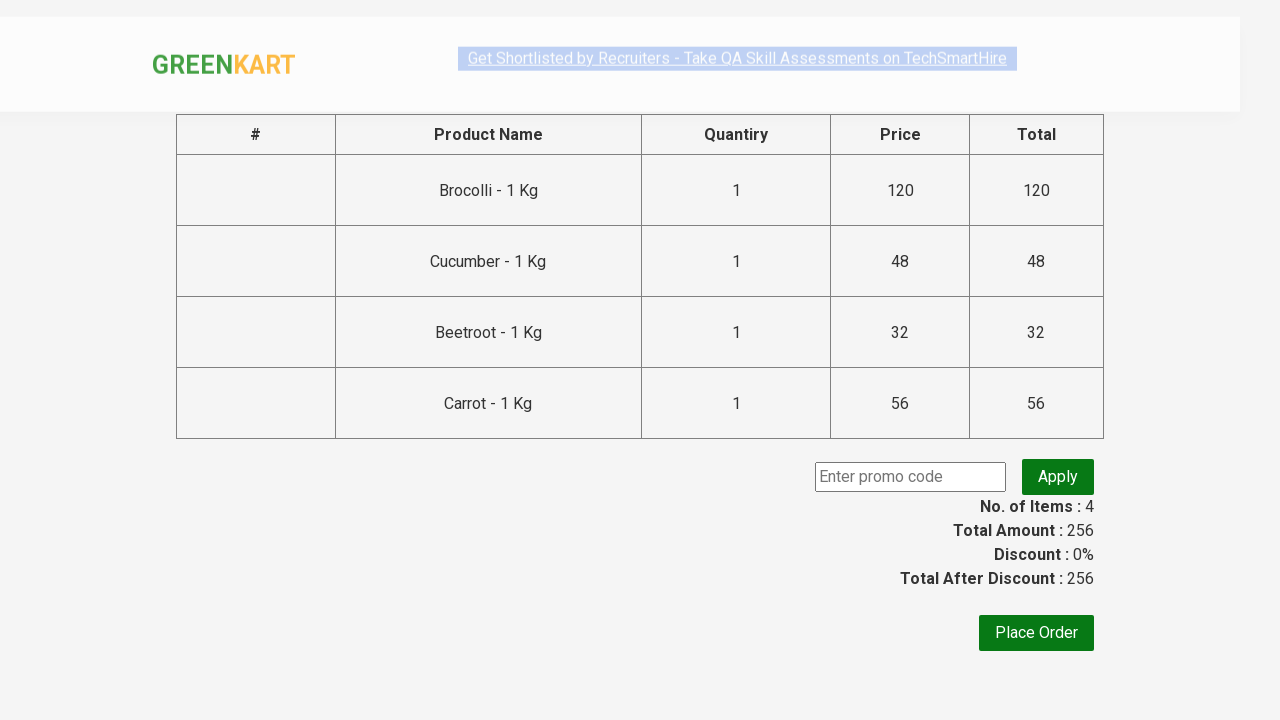

Entered promo code 'rahulshettyacademy' into the input field on input.promoCode
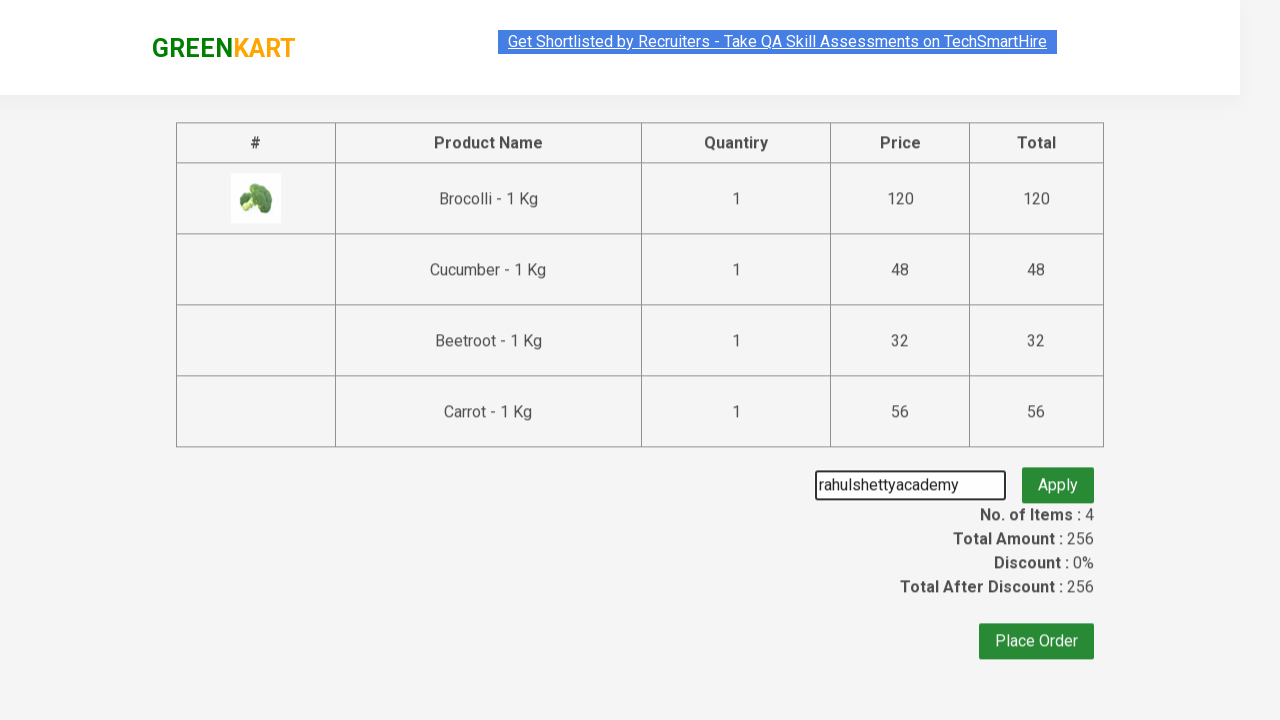

Clicked apply promo button to apply the discount code at (1058, 477) on button.promoBtn
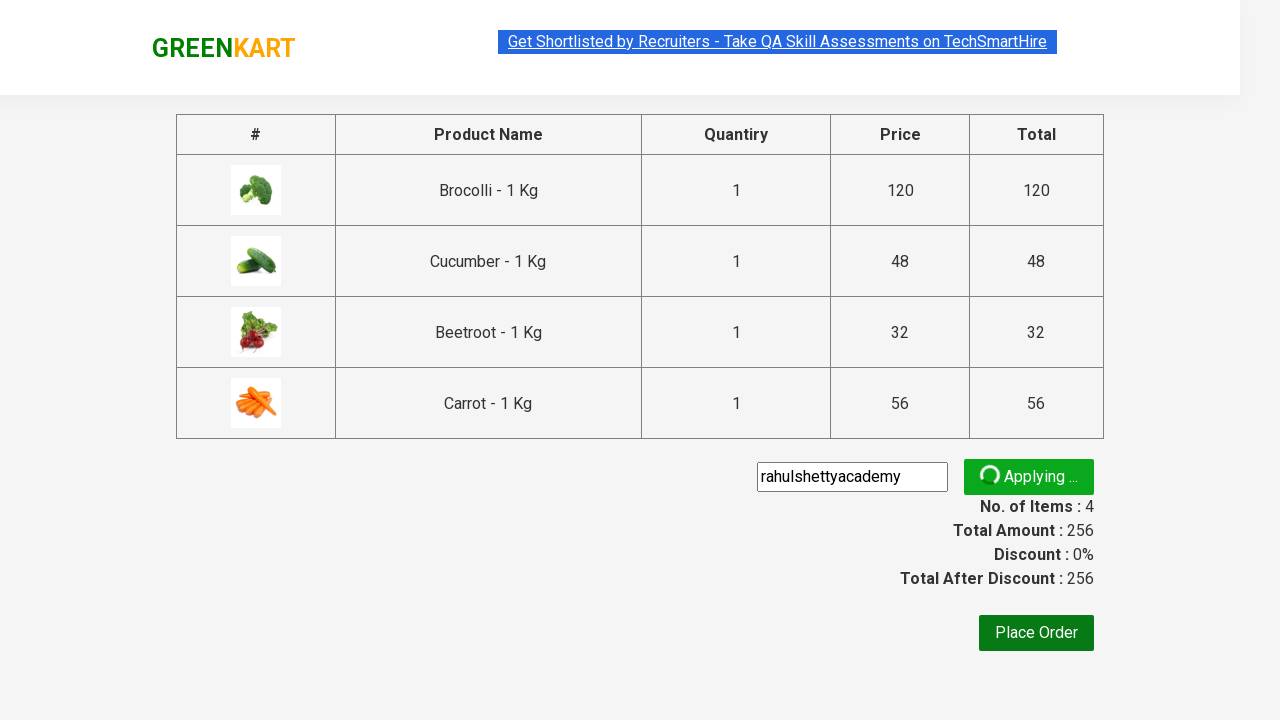

Verified that promo message is displayed after applying the code
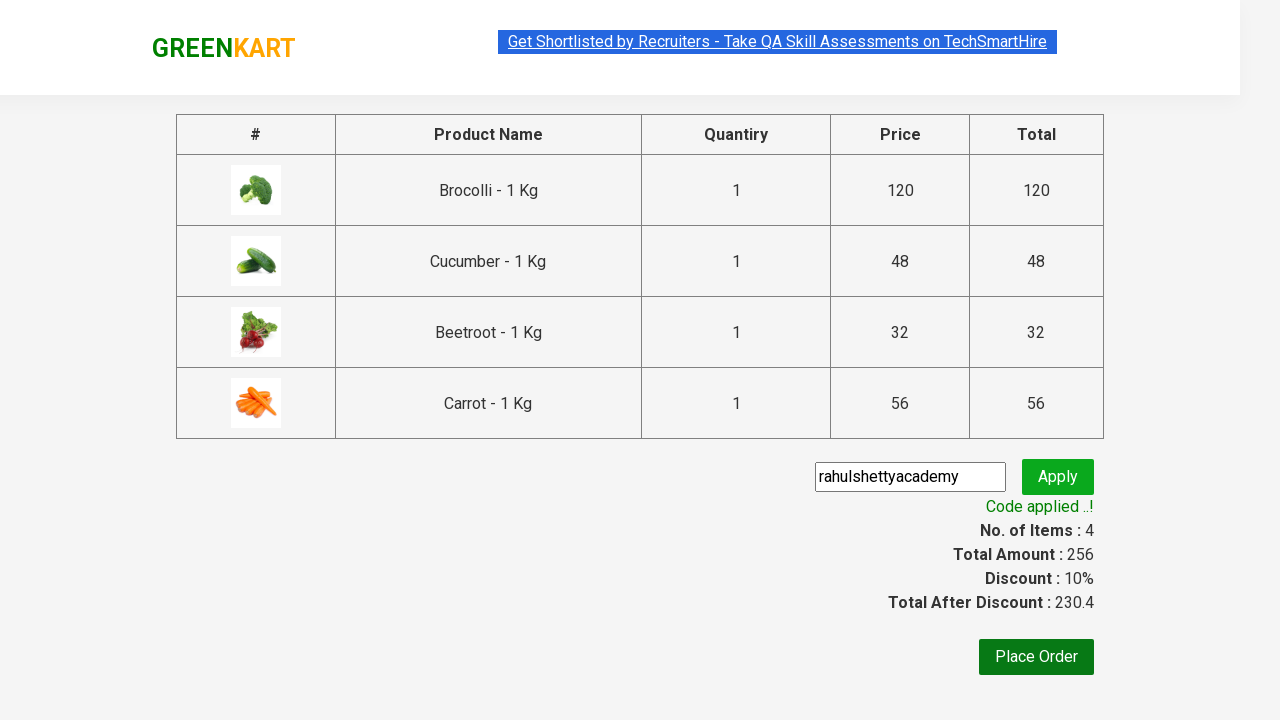

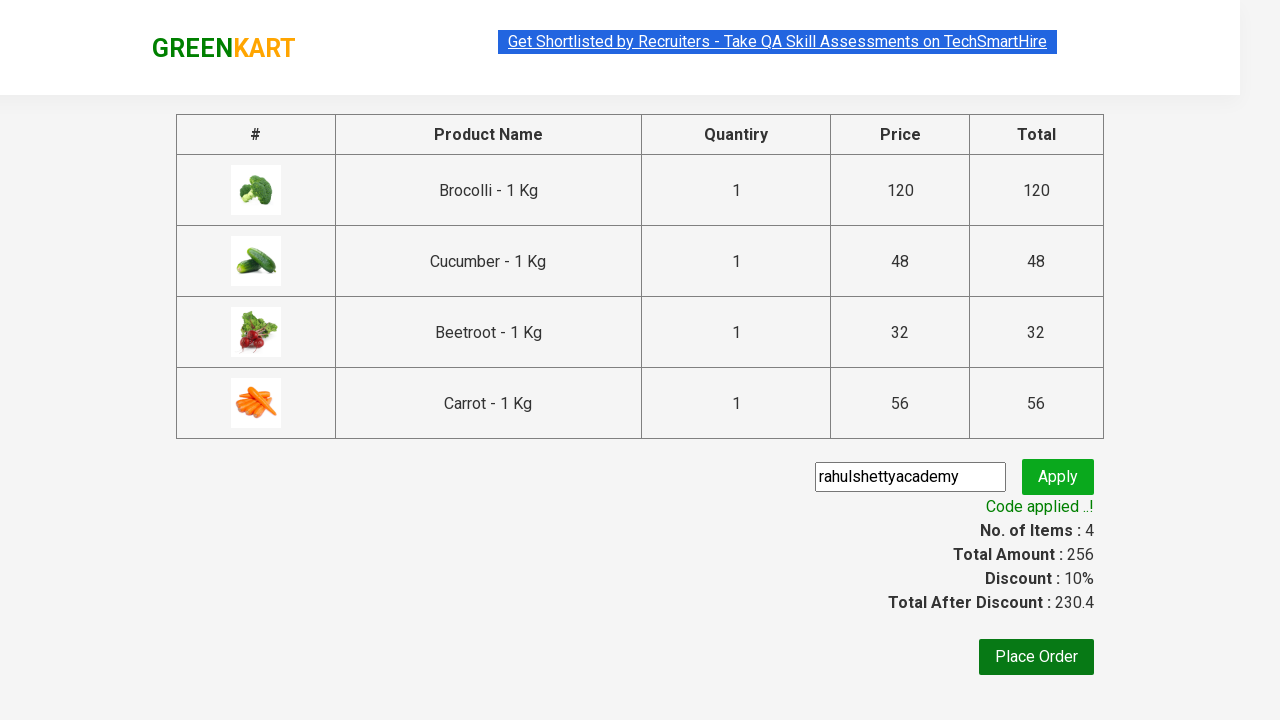